Navigates to a faculty page, scrolls through to load dynamic content, and verifies that professor name elements are loaded on the page.

Starting URL: https://web.inf.ufpr.br/dinf/?page_id=63

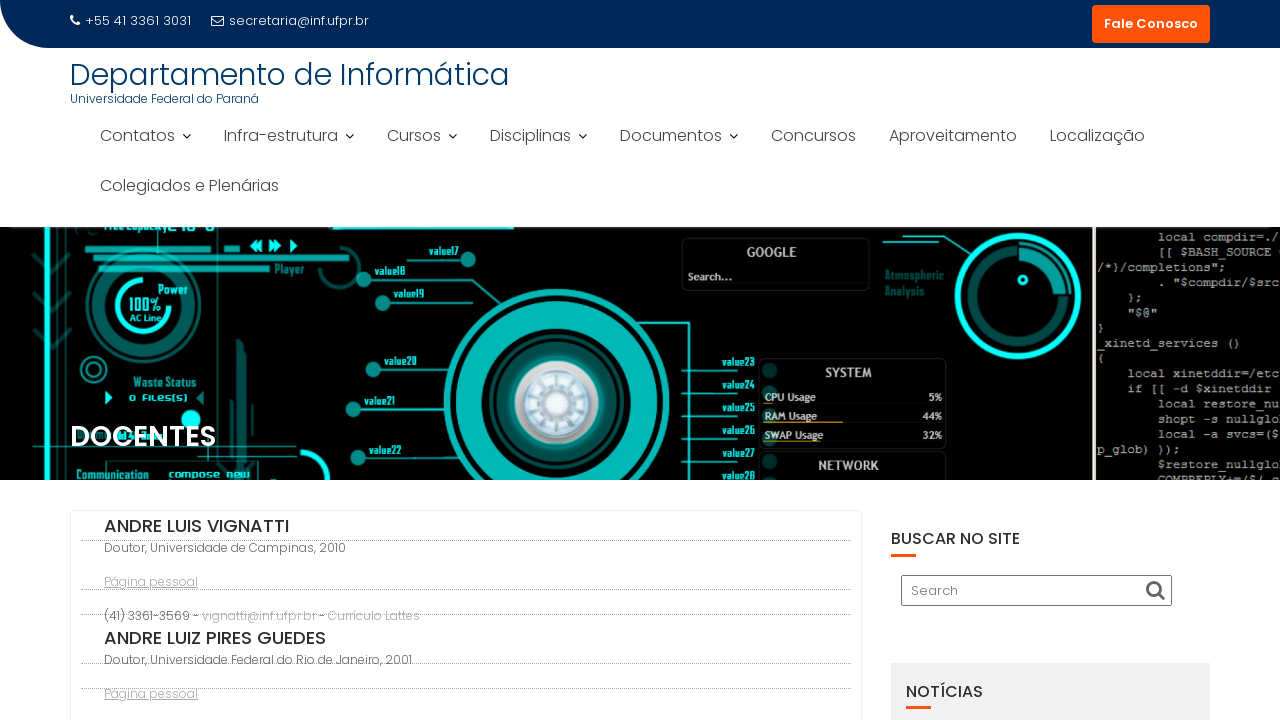

Navigated to faculty page
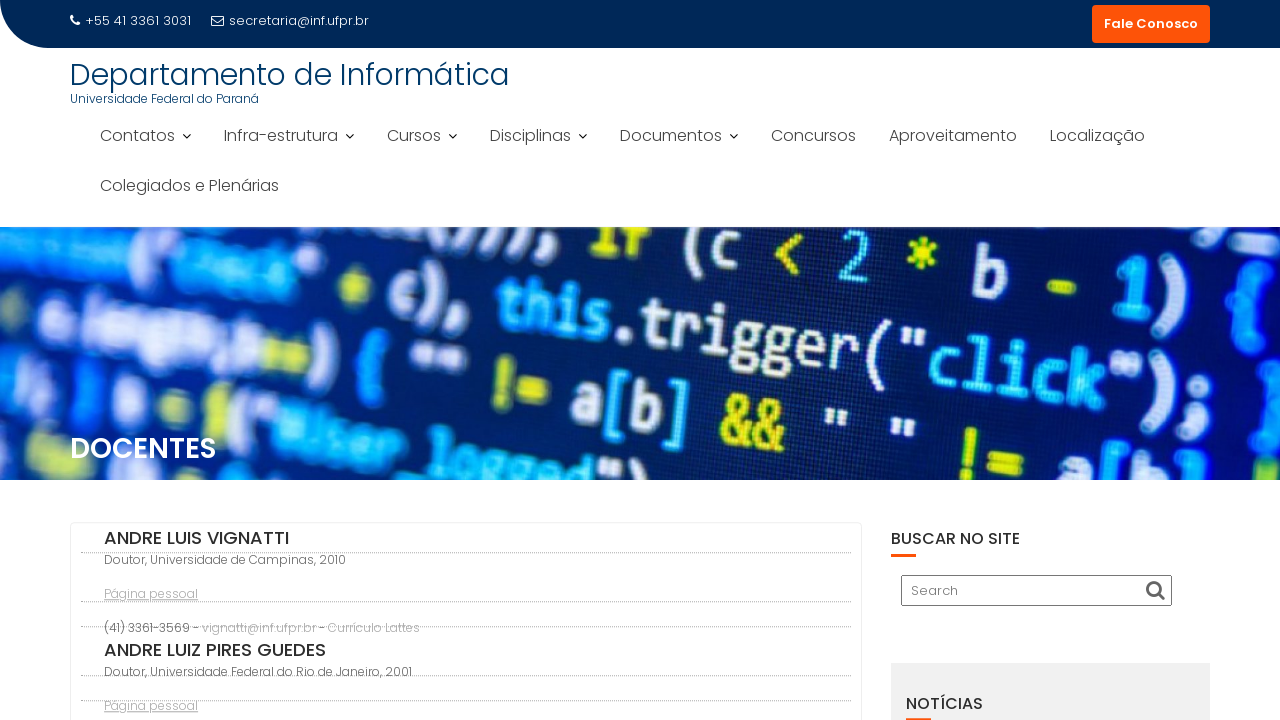

Retrieved initial scroll height
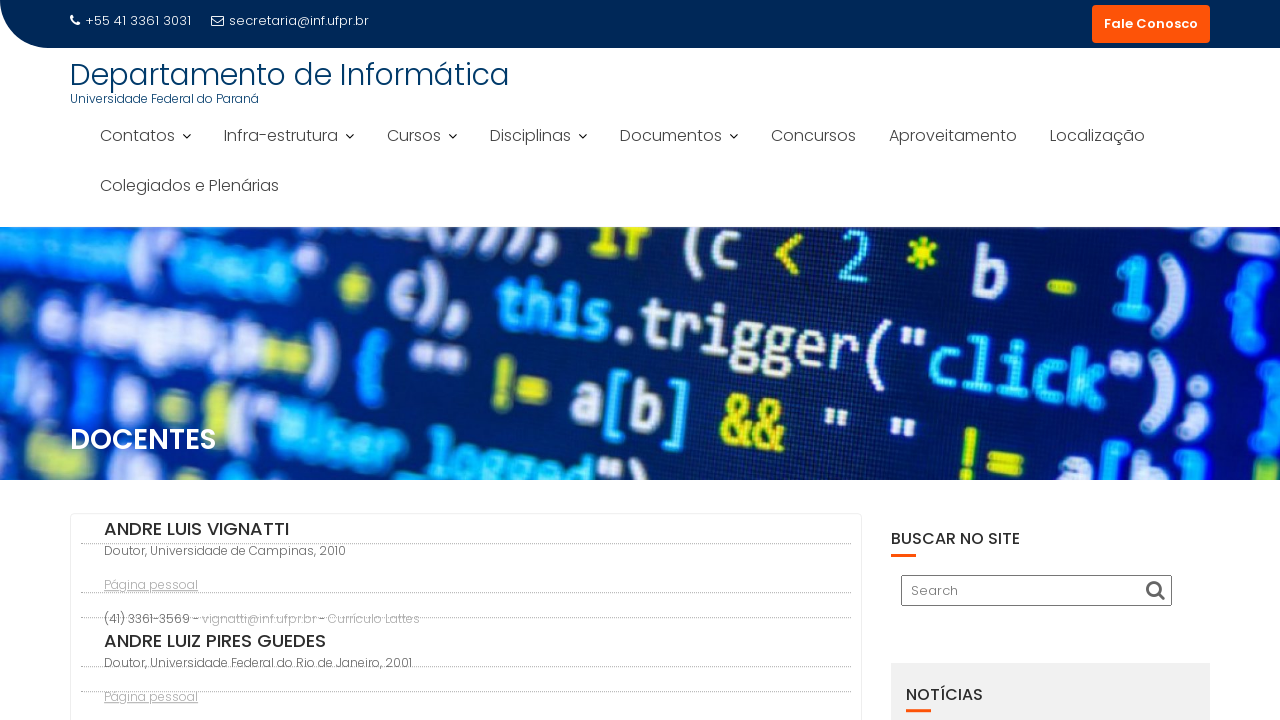

Scrolled down 500 pixels
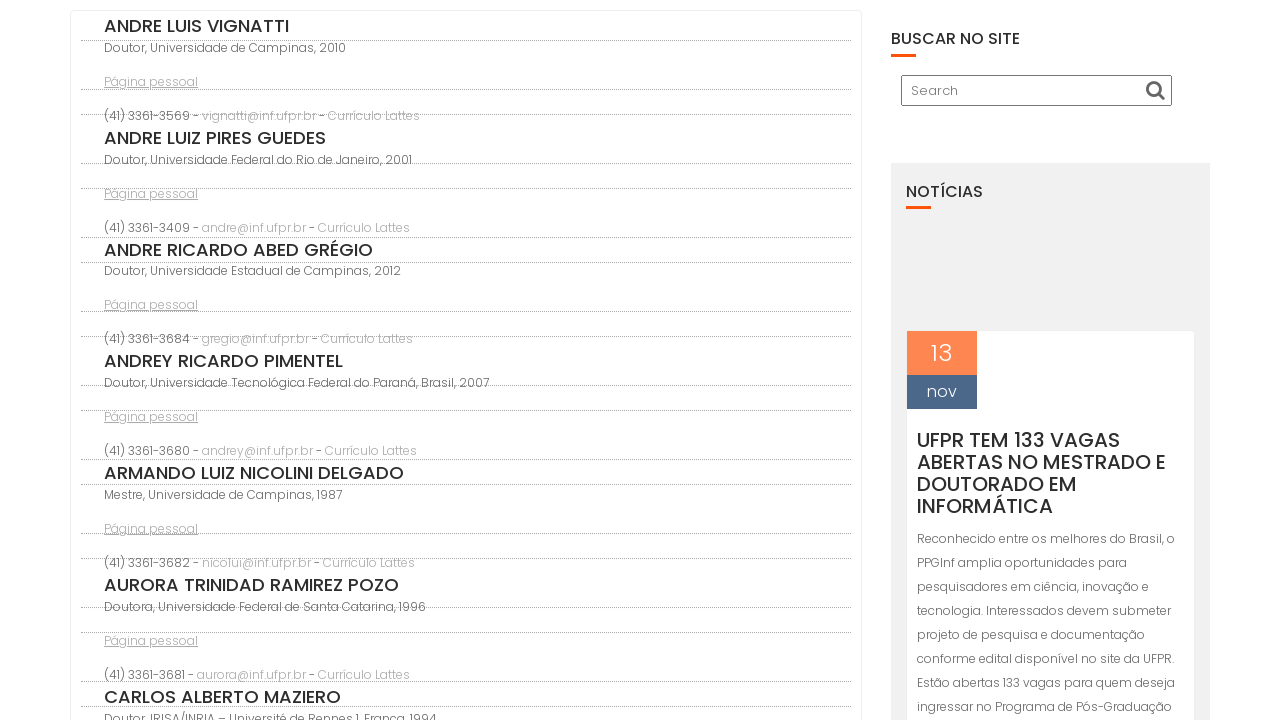

Waited 1 second for dynamic content to load
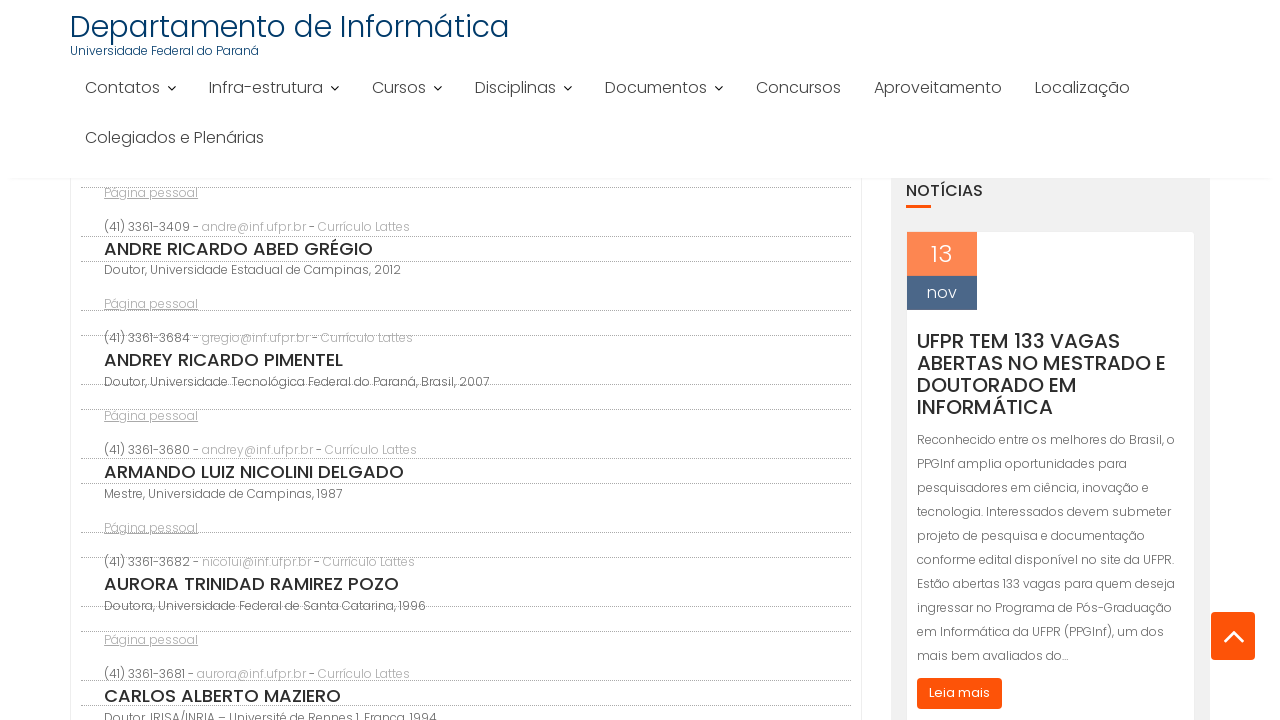

Retrieved updated scroll height
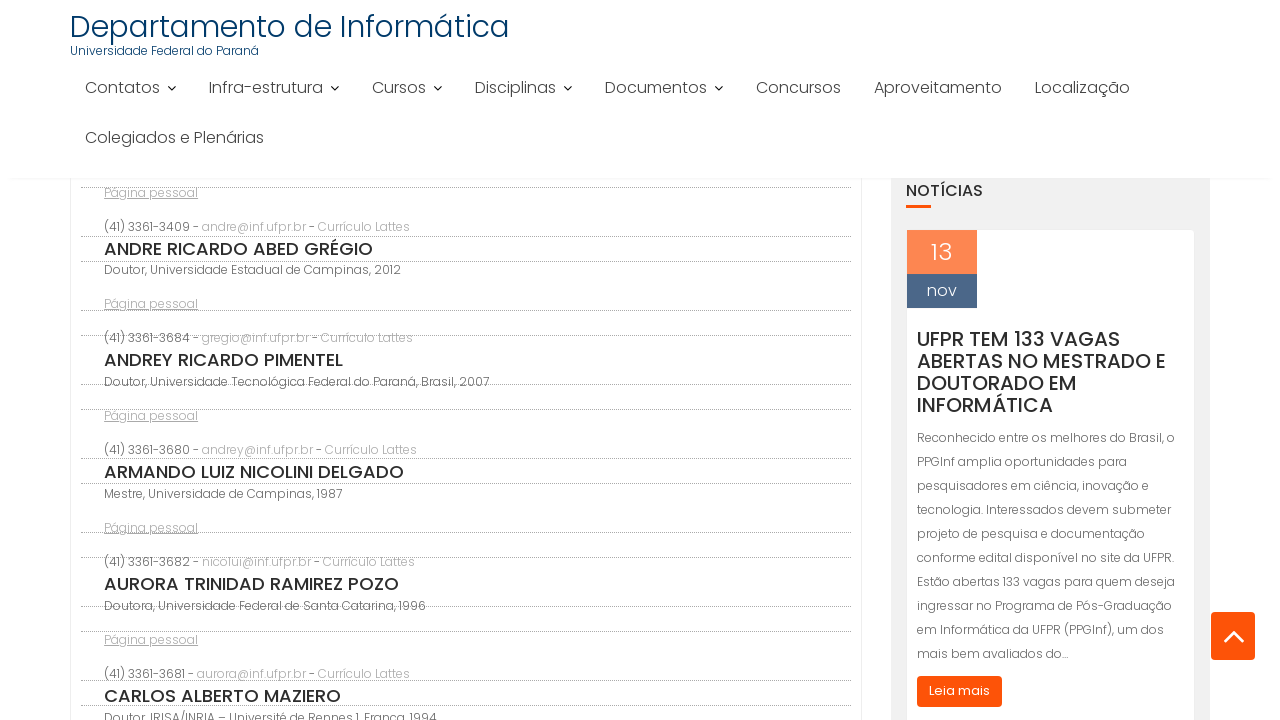

Scrolled down 500 pixels
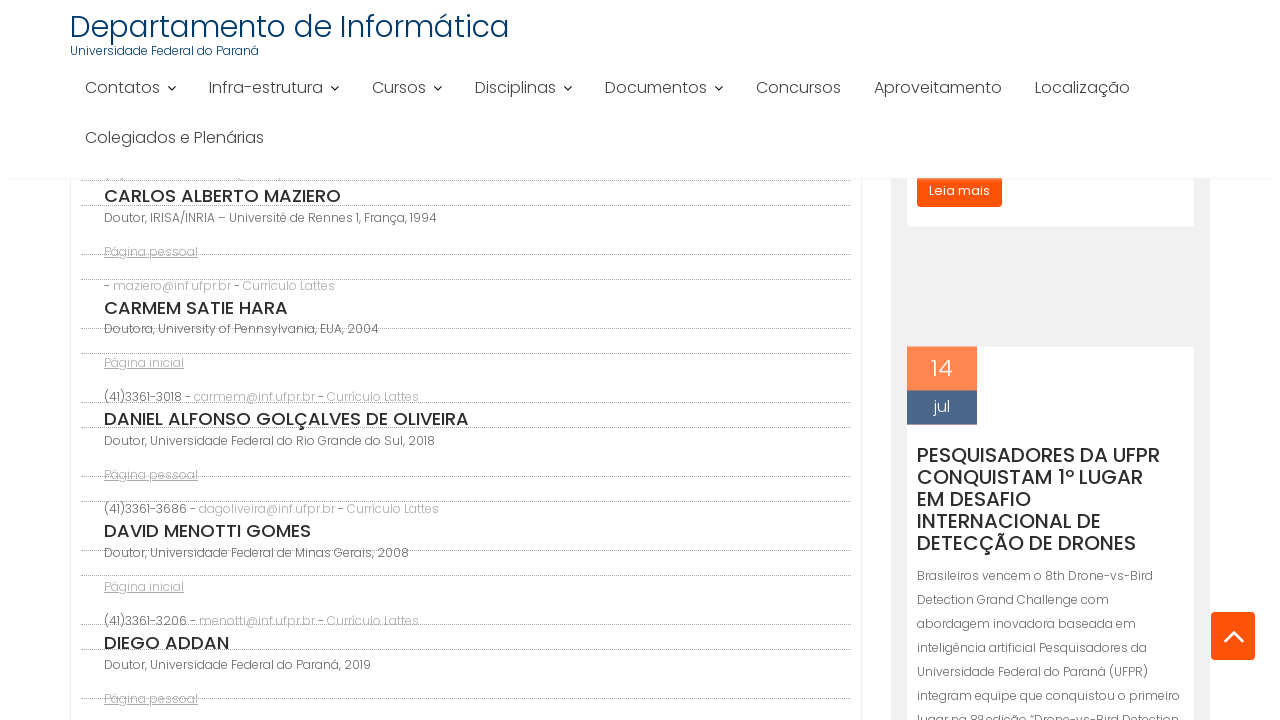

Waited 1 second for dynamic content to load
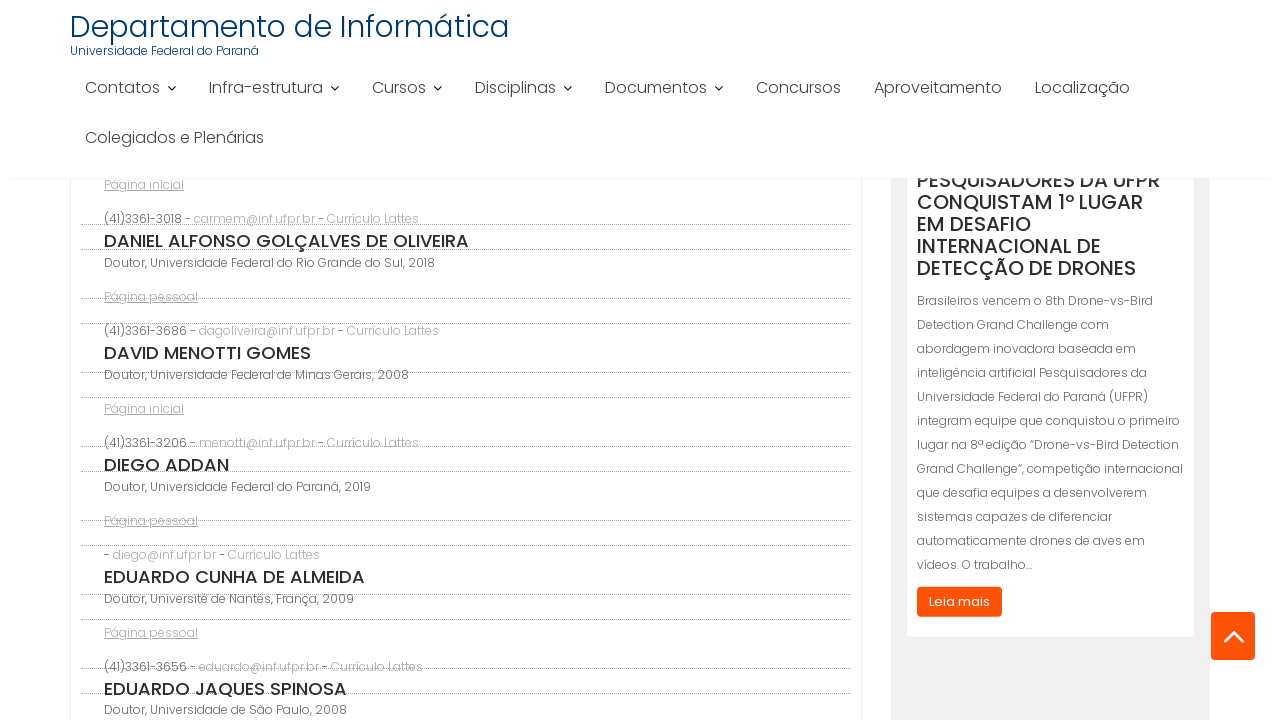

Retrieved updated scroll height
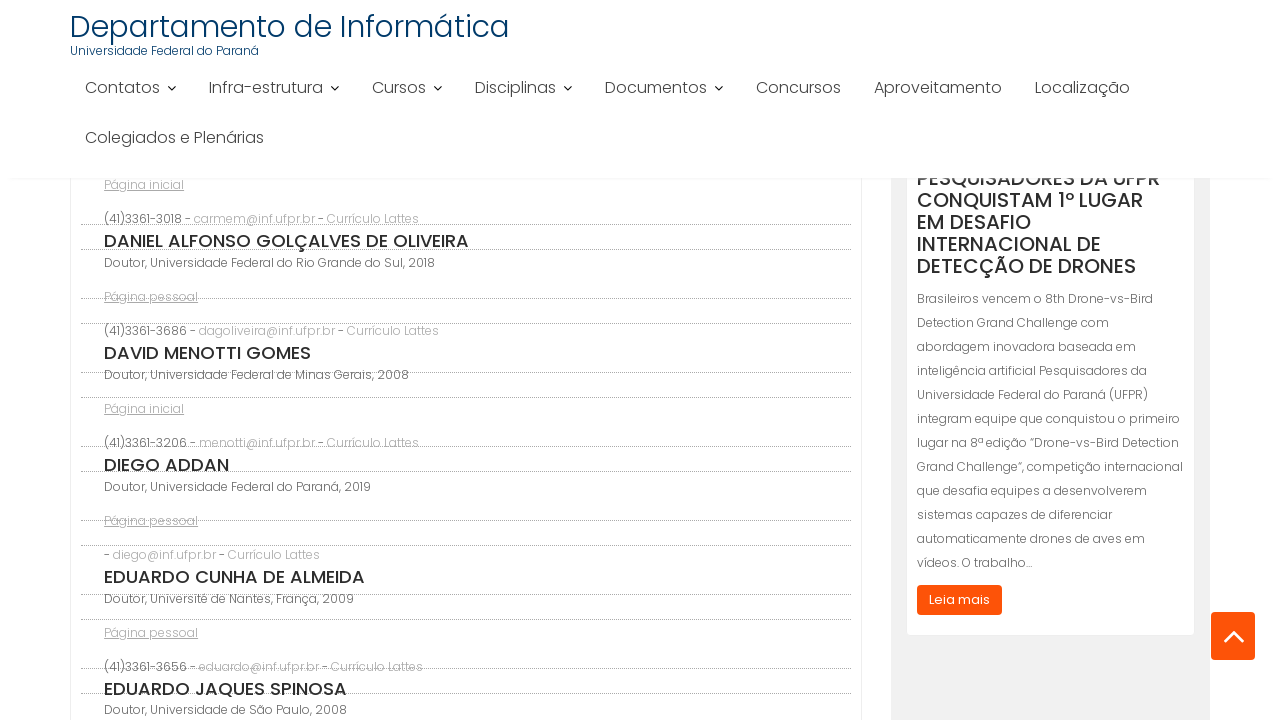

Scrolled down 500 pixels
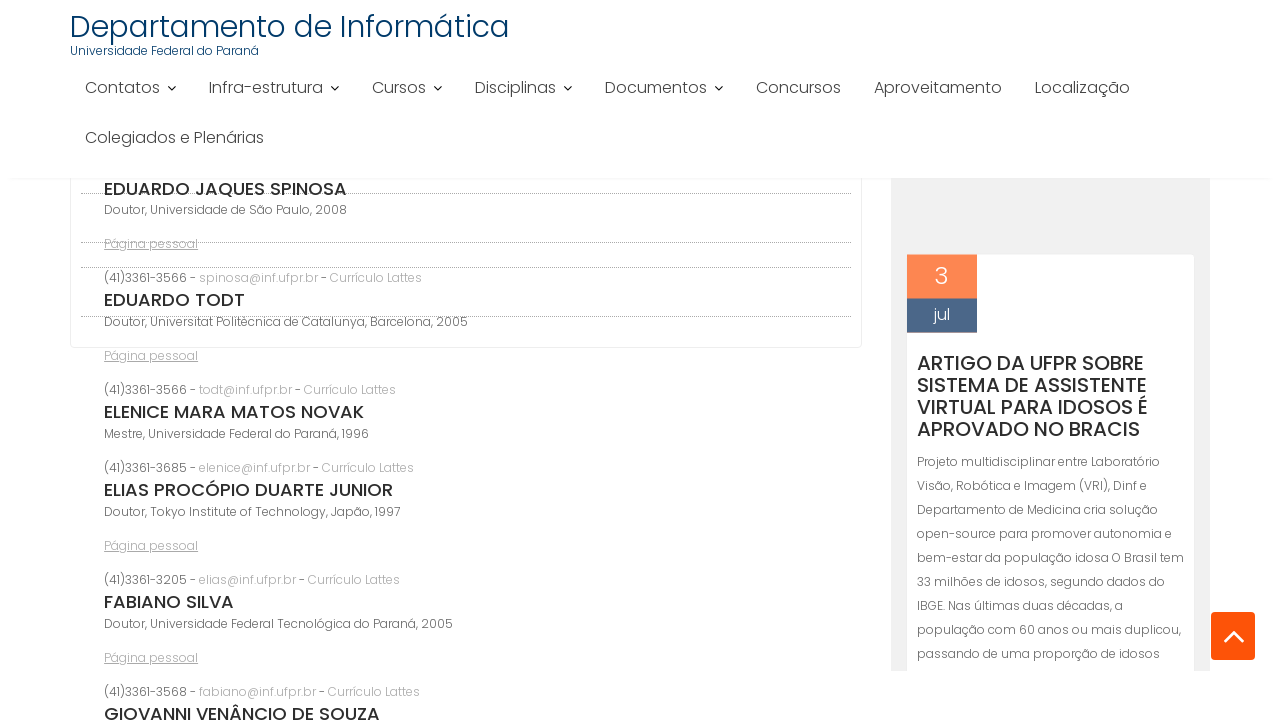

Waited 1 second for dynamic content to load
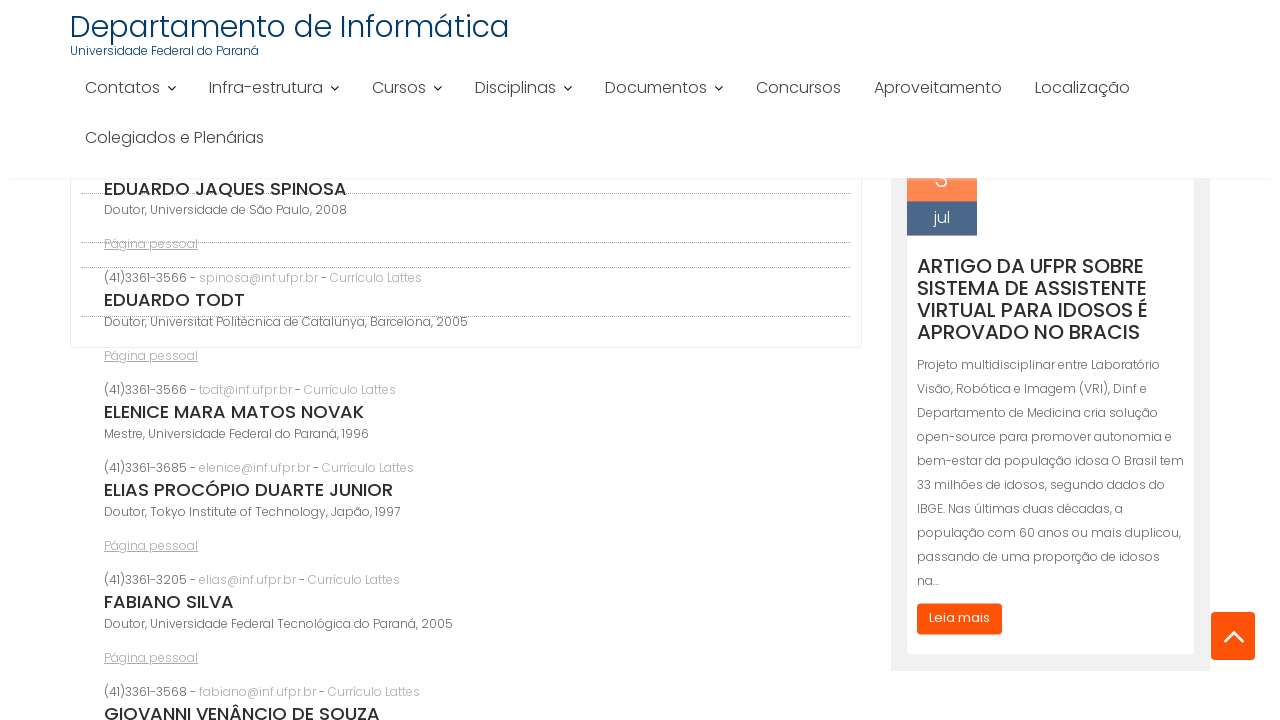

Retrieved updated scroll height
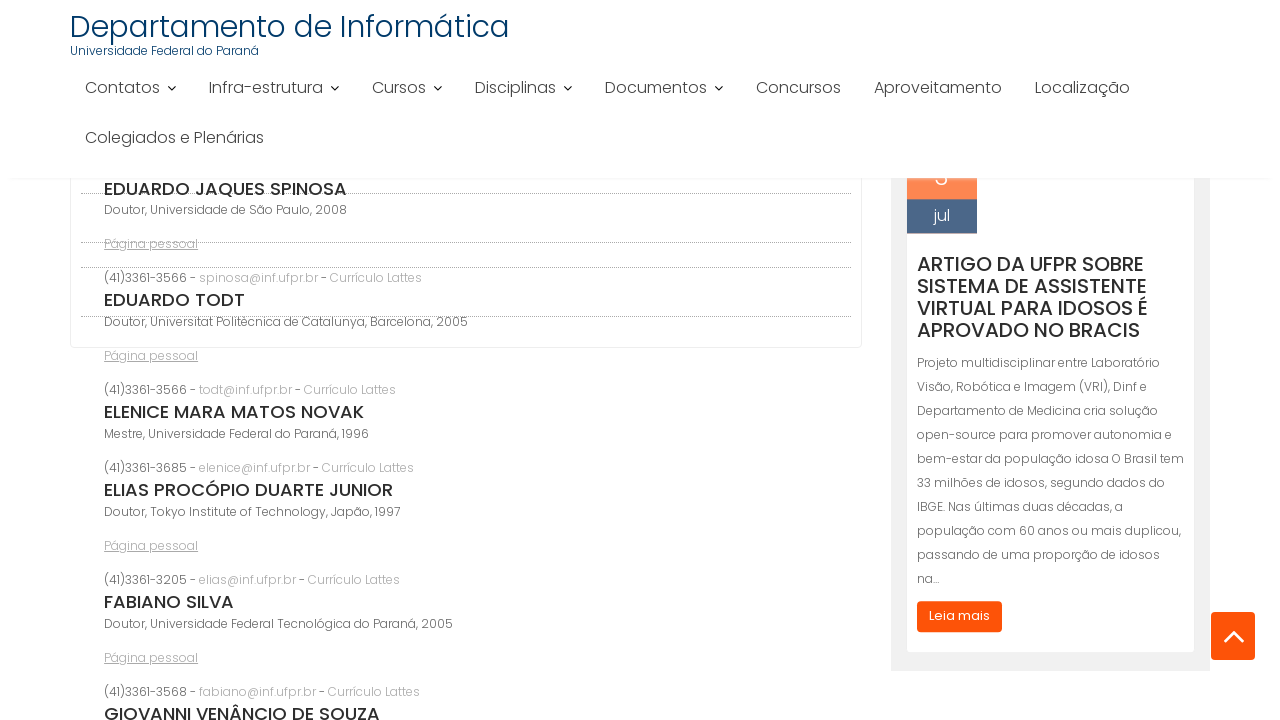

Reached end of page - all dynamic content loaded
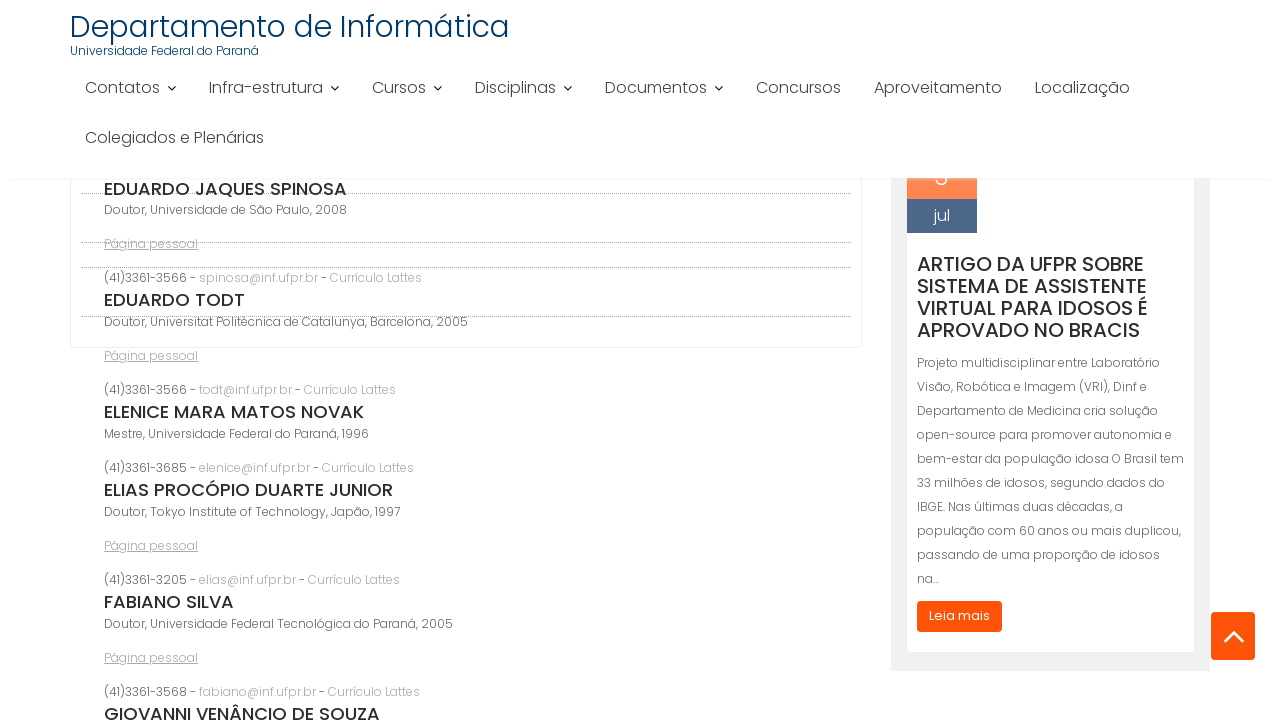

Professor name elements (h3.staff-member-name) are now present
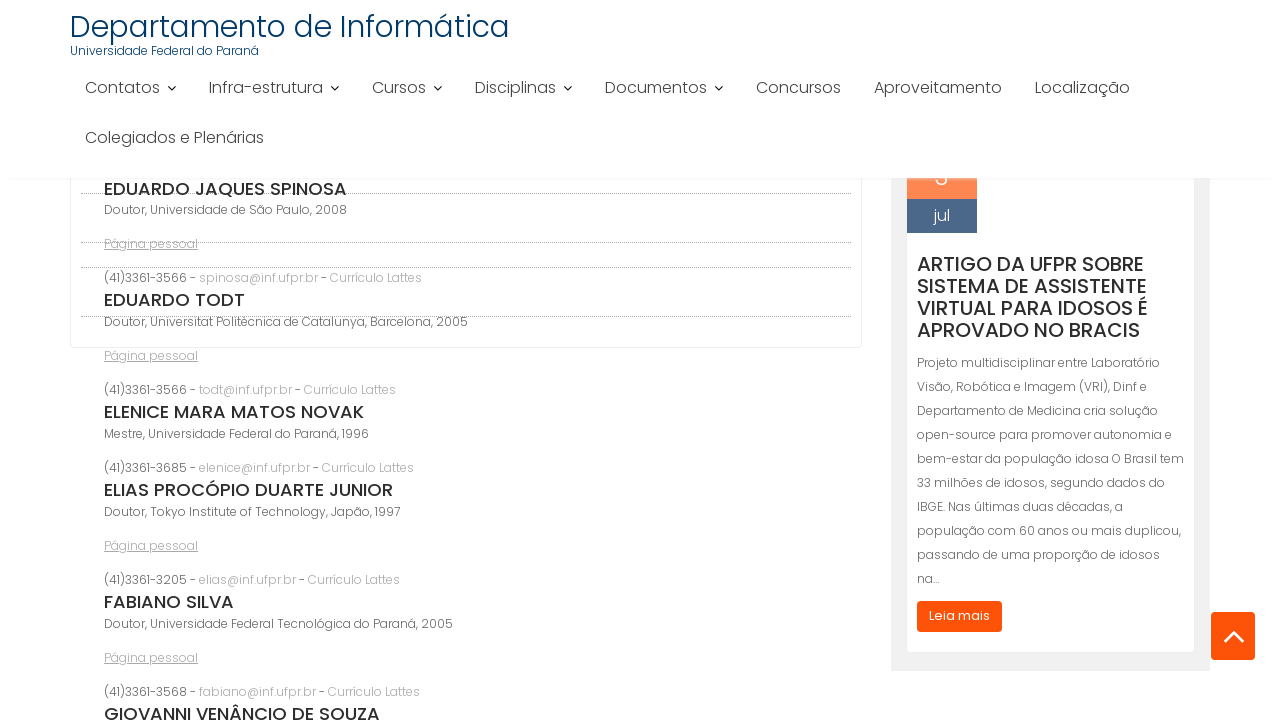

Located all professor name elements
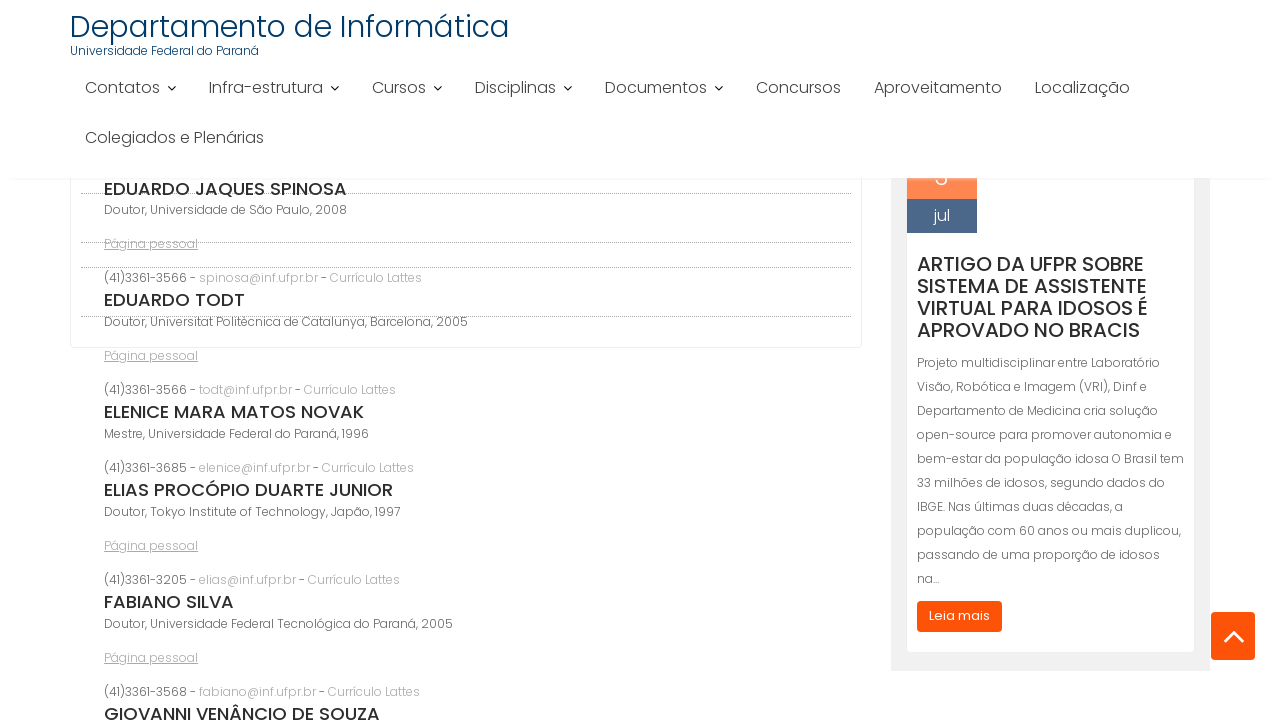

First professor name element is visible - verification complete
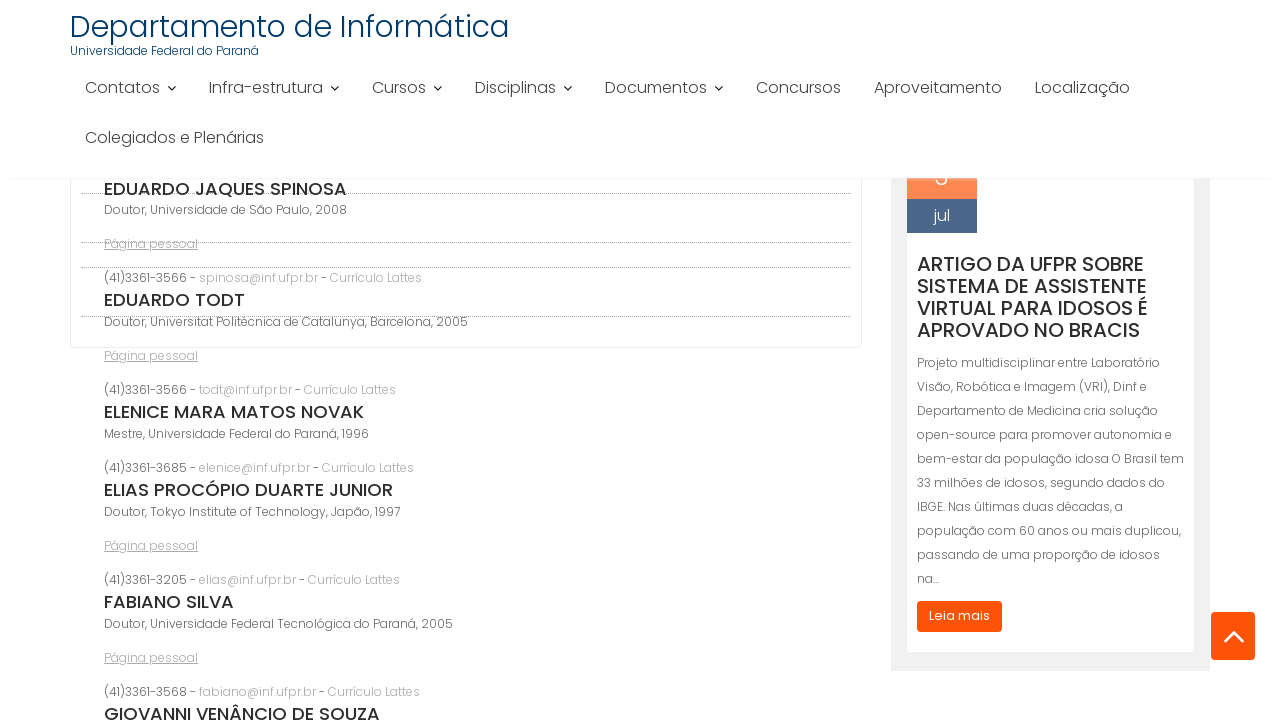

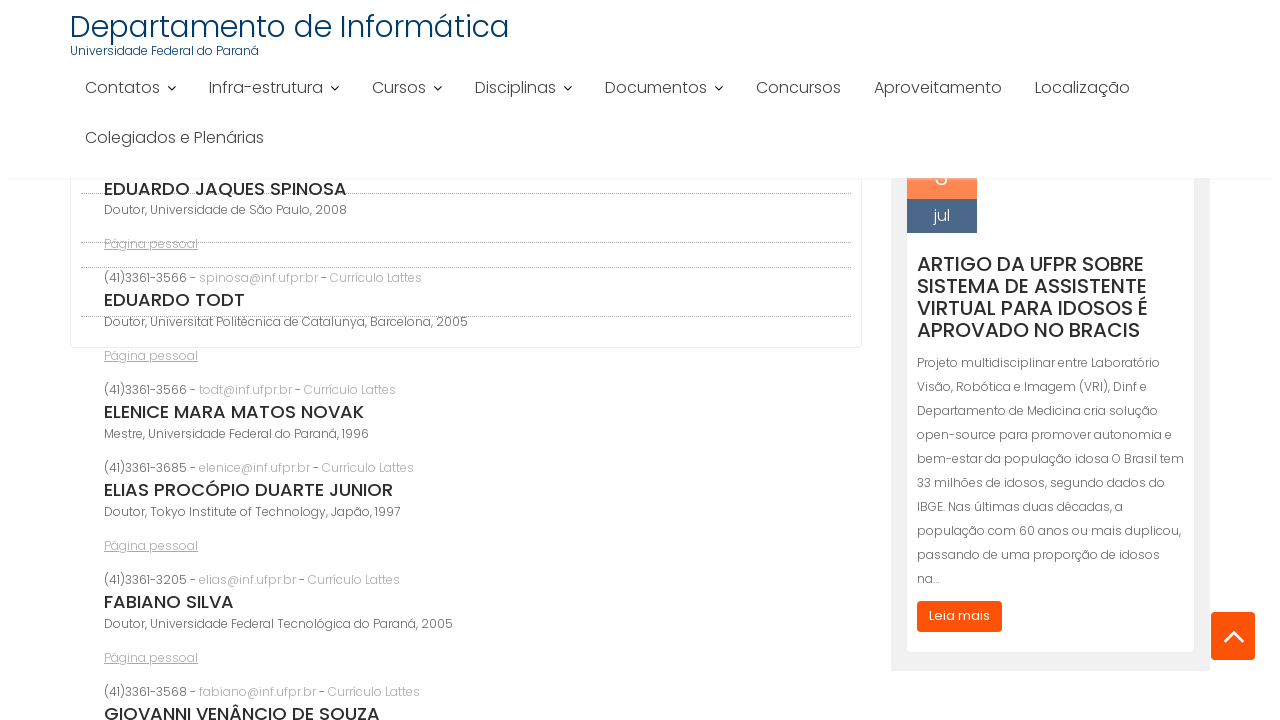